Tests clicking the "Loading images" link on the homepage and verifies the page loads

Starting URL: https://bonigarcia.dev/selenium-webdriver-java/

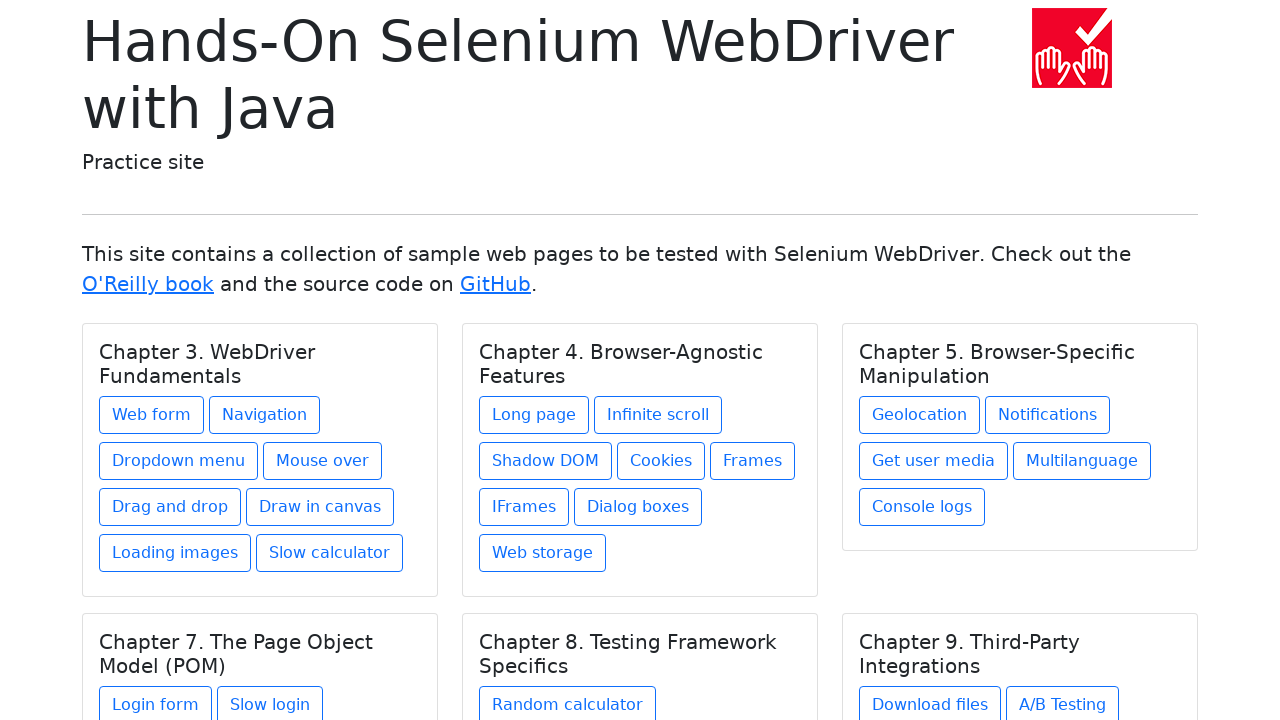

Clicked on 'Loading images' link at (175, 553) on a:text('Loading images')
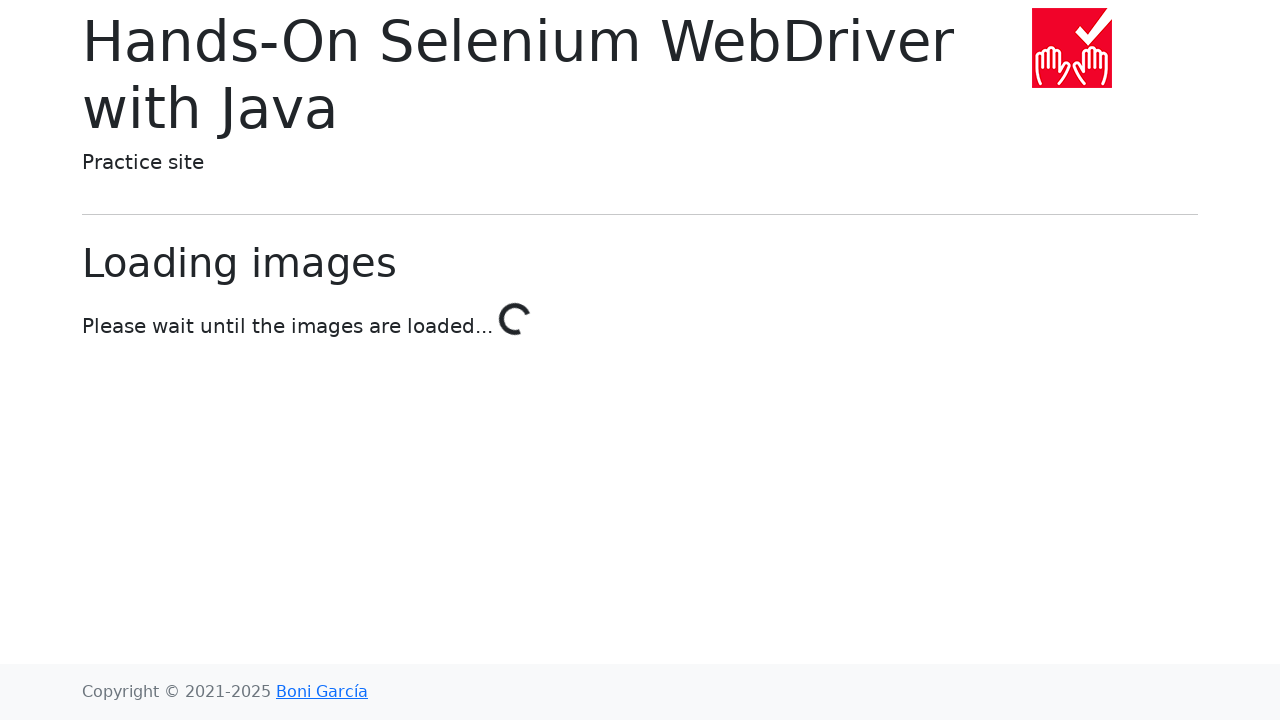

Page loaded and DOM content rendered
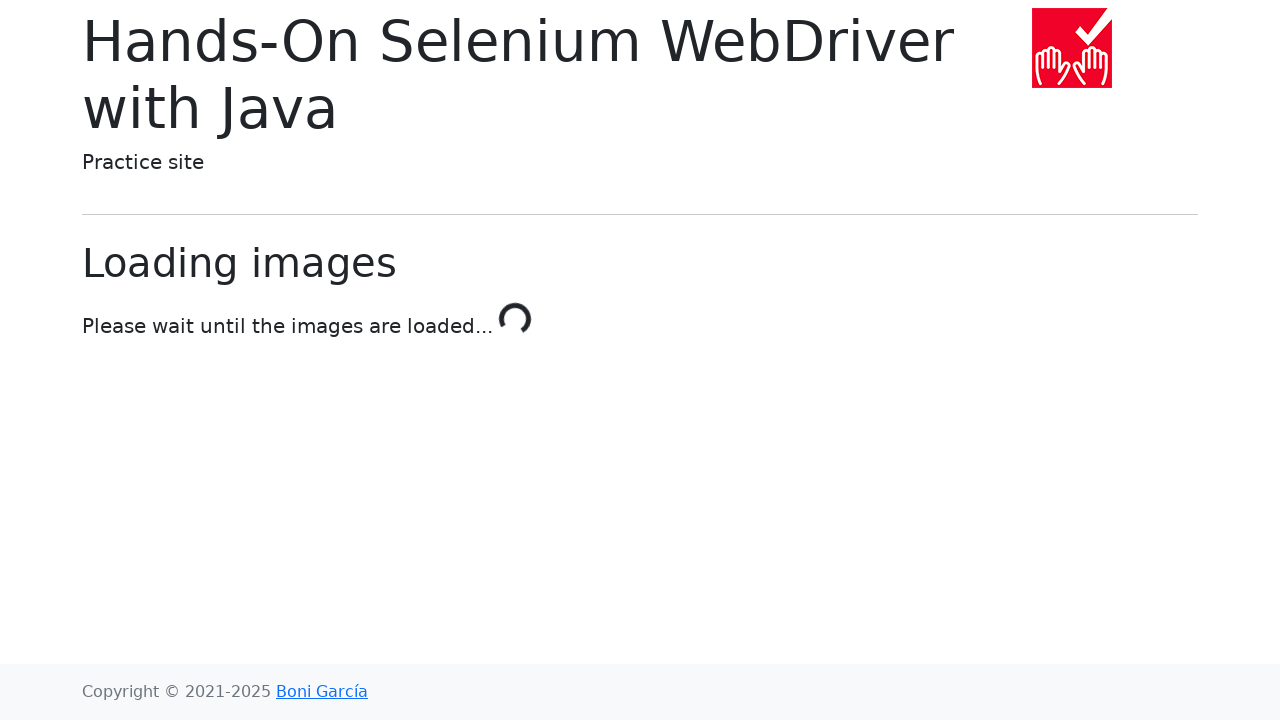

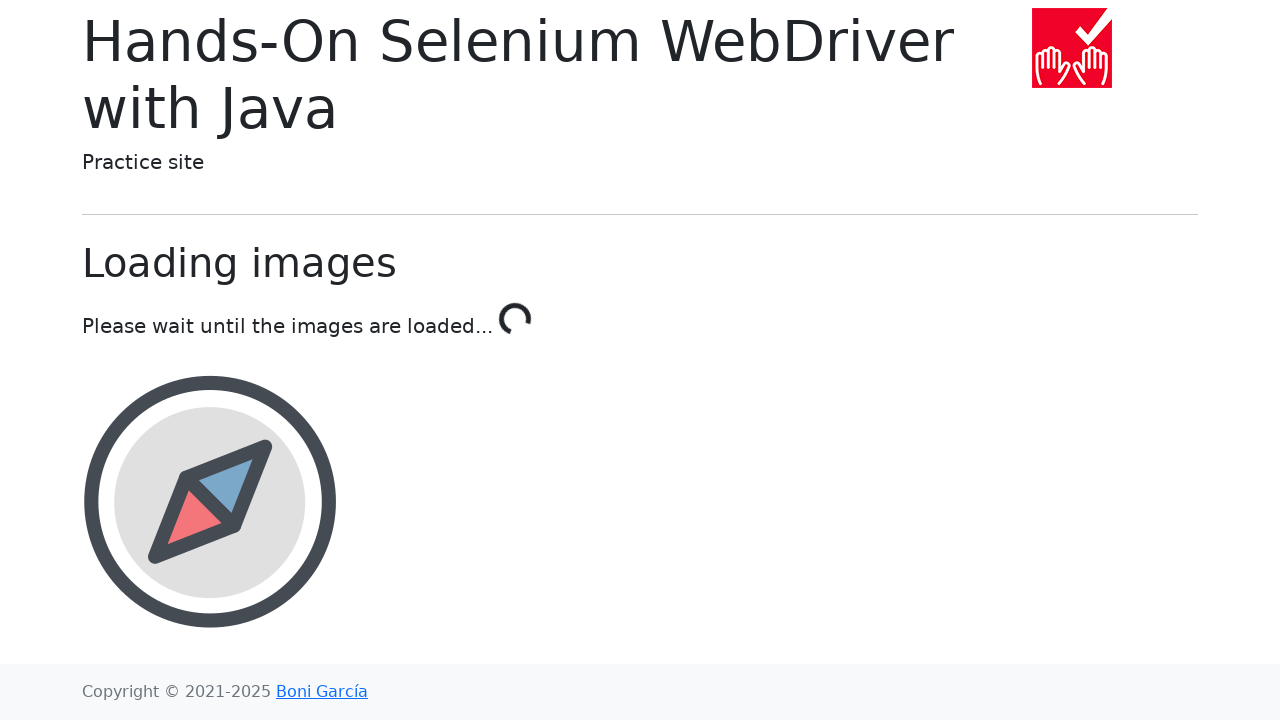